Navigates to a Far and Wide article about peaceful countries and scrolls through the page to view different country sections (Austria, Botswana, Spain, Chile)

Starting URL: https://www.farandwide.com/s/the-worlds-most-peaceful-countries-936ebdfd97a94aa1

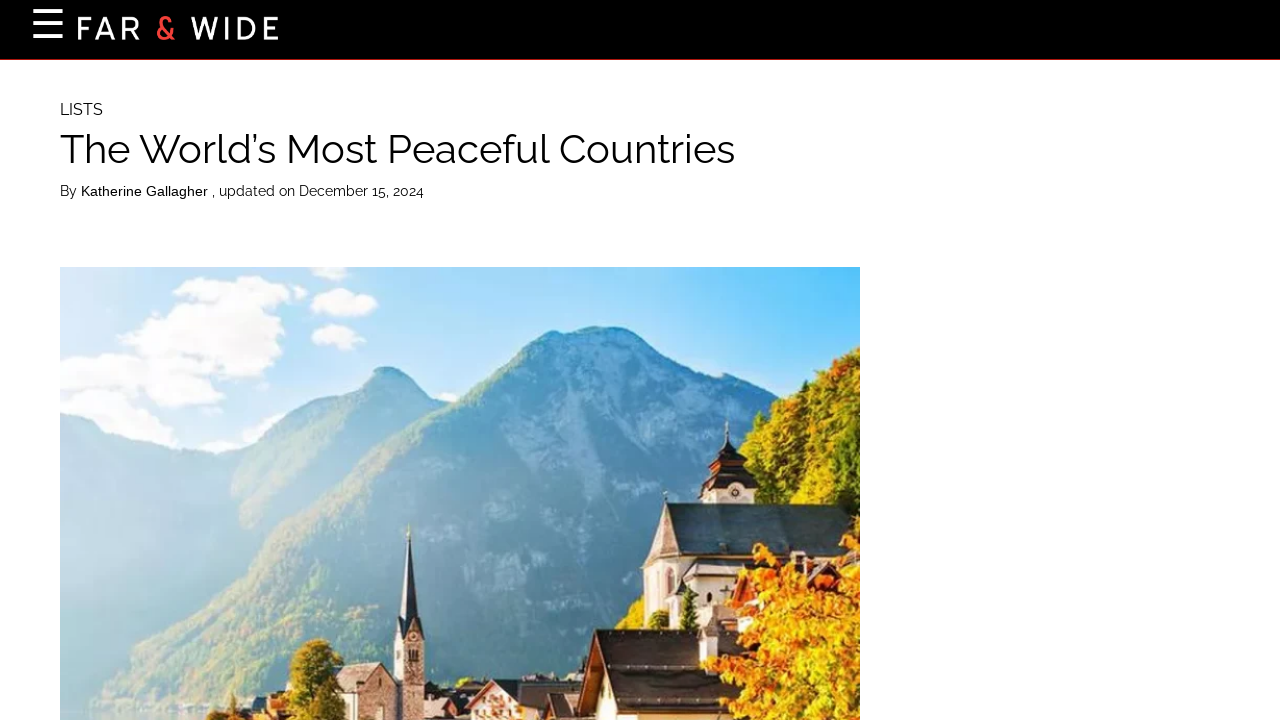

Waited for page to load (networkidle state)
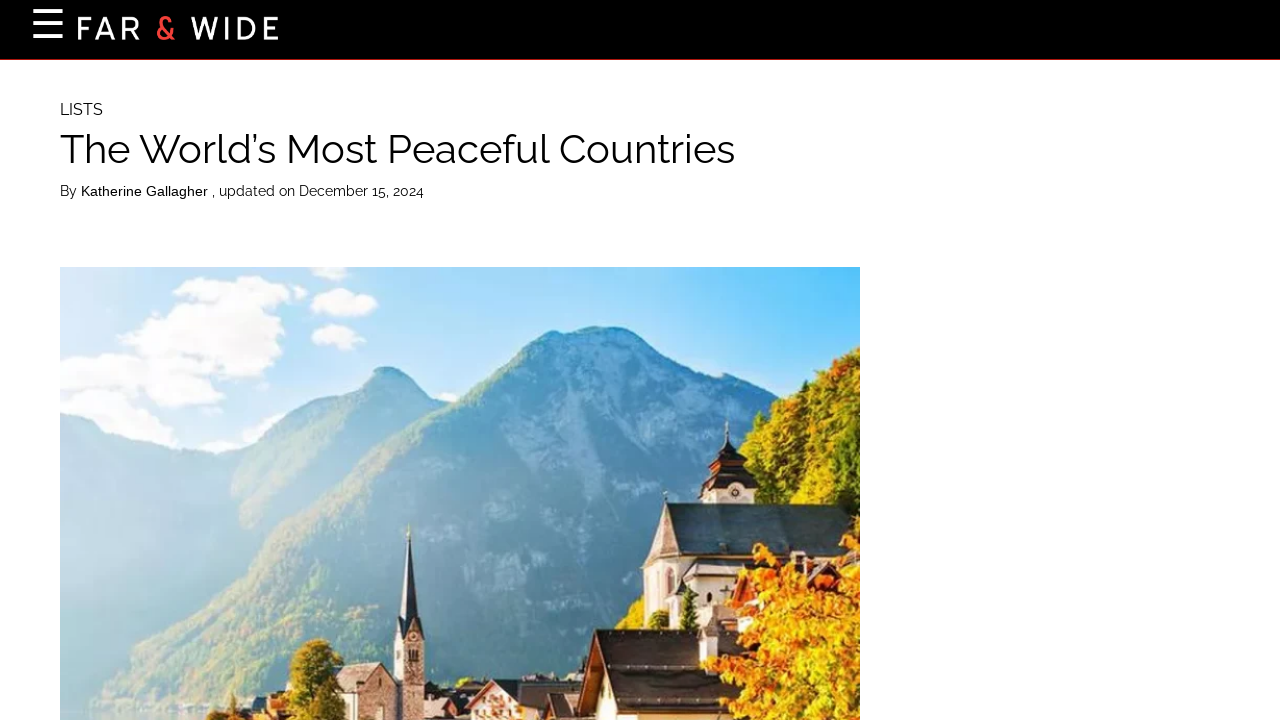

Scrolled down to view Botswana section
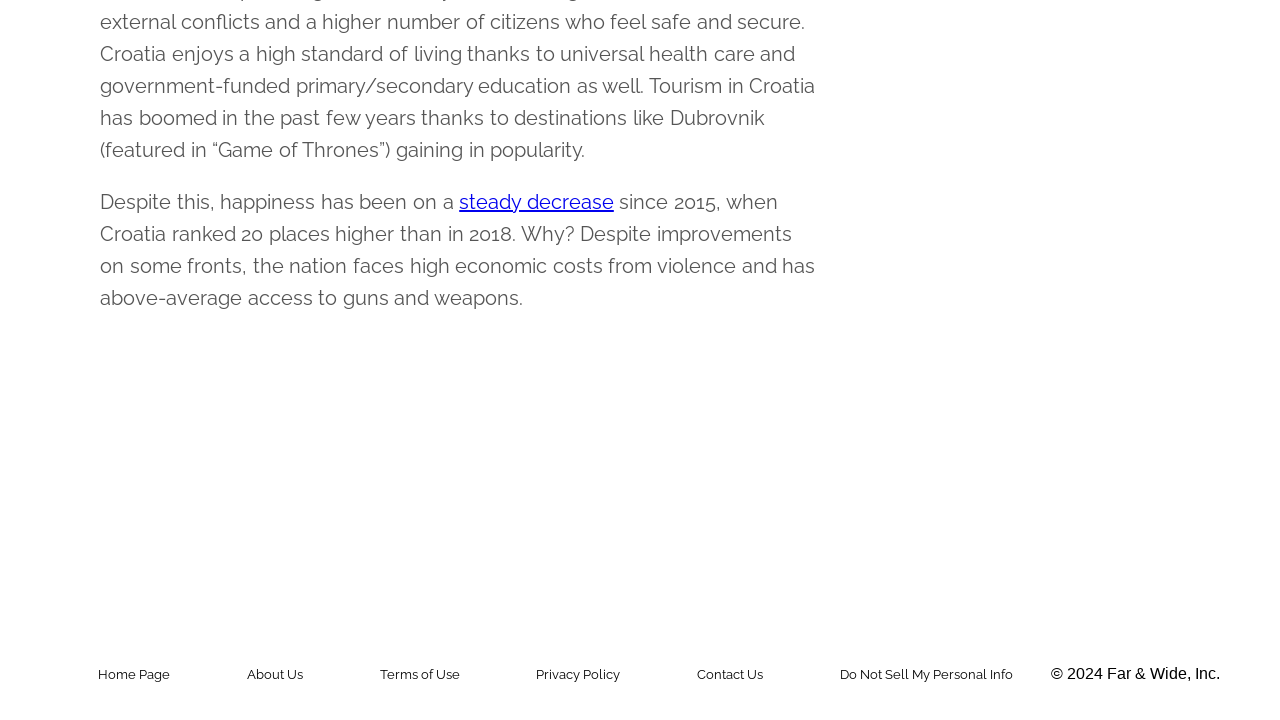

Waited for scroll animation to complete
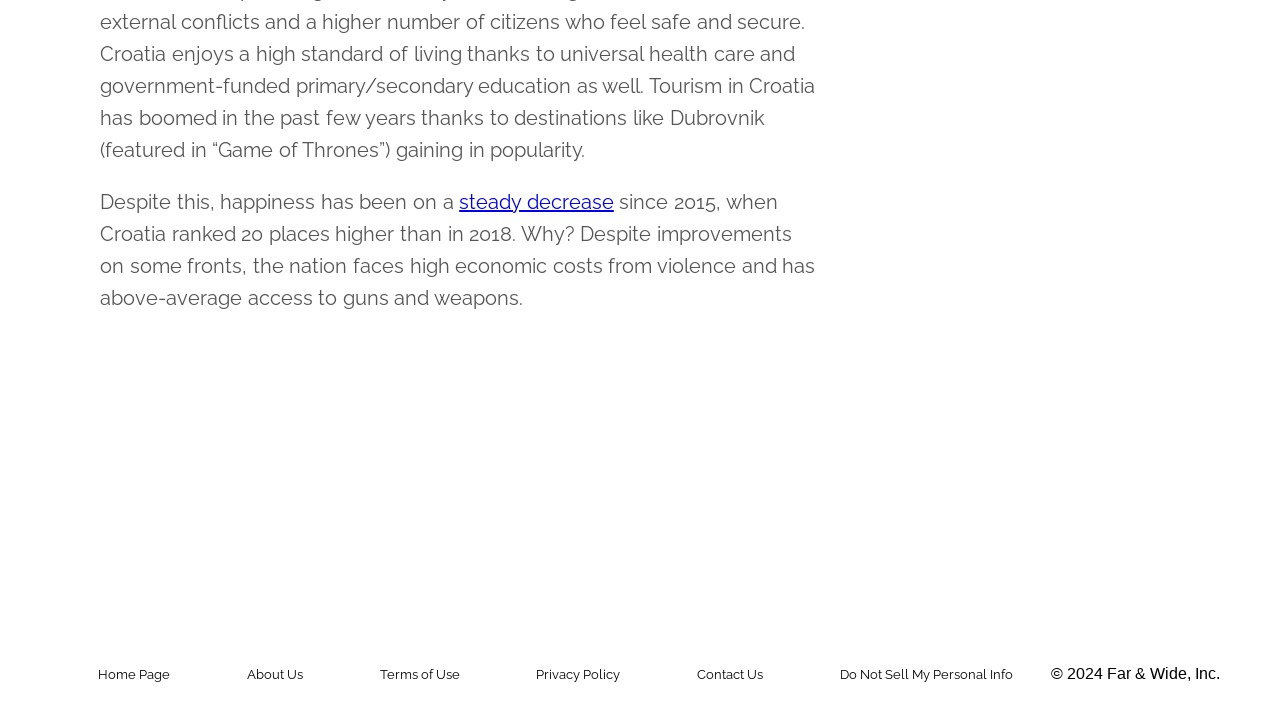

Scrolled back up to view Spain section
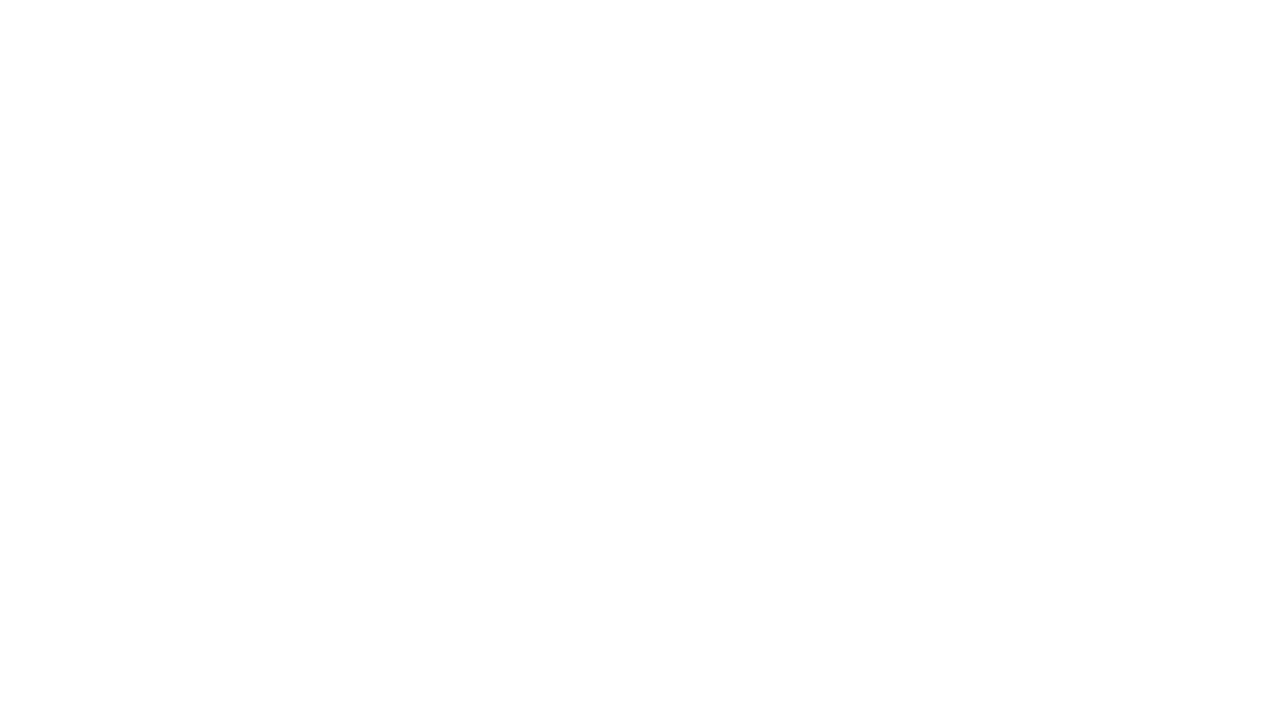

Waited for scroll animation to complete
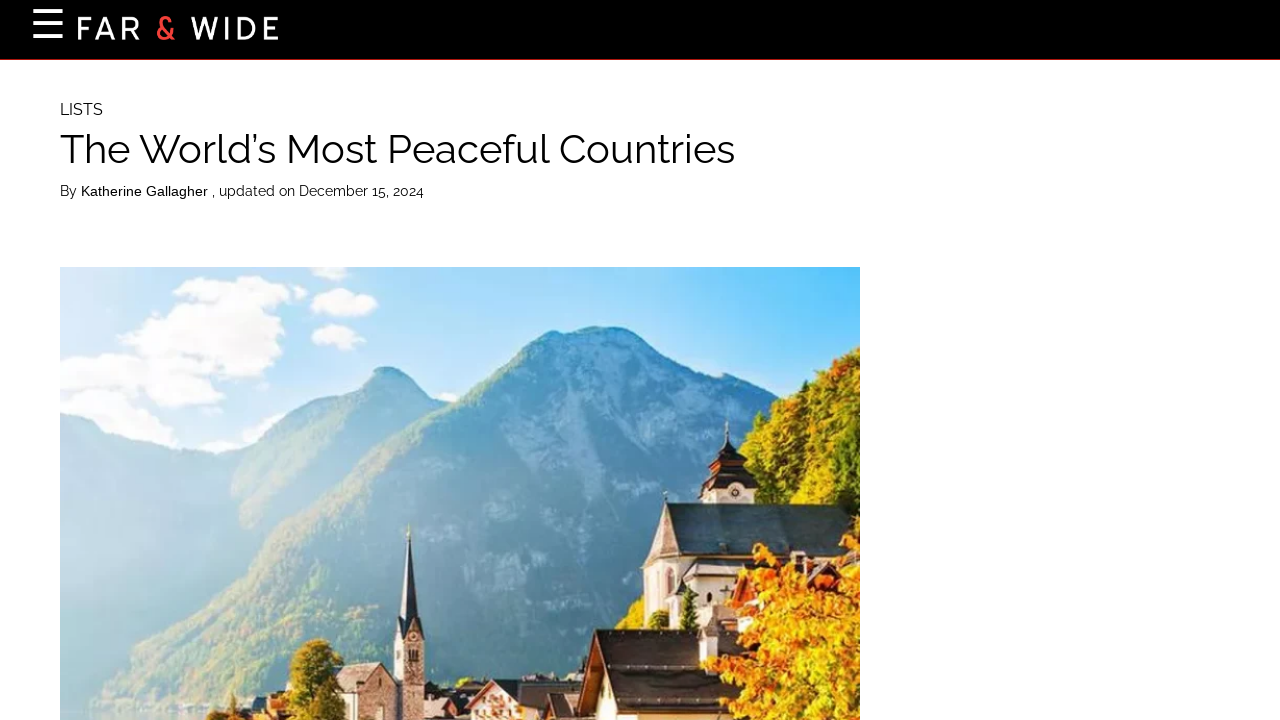

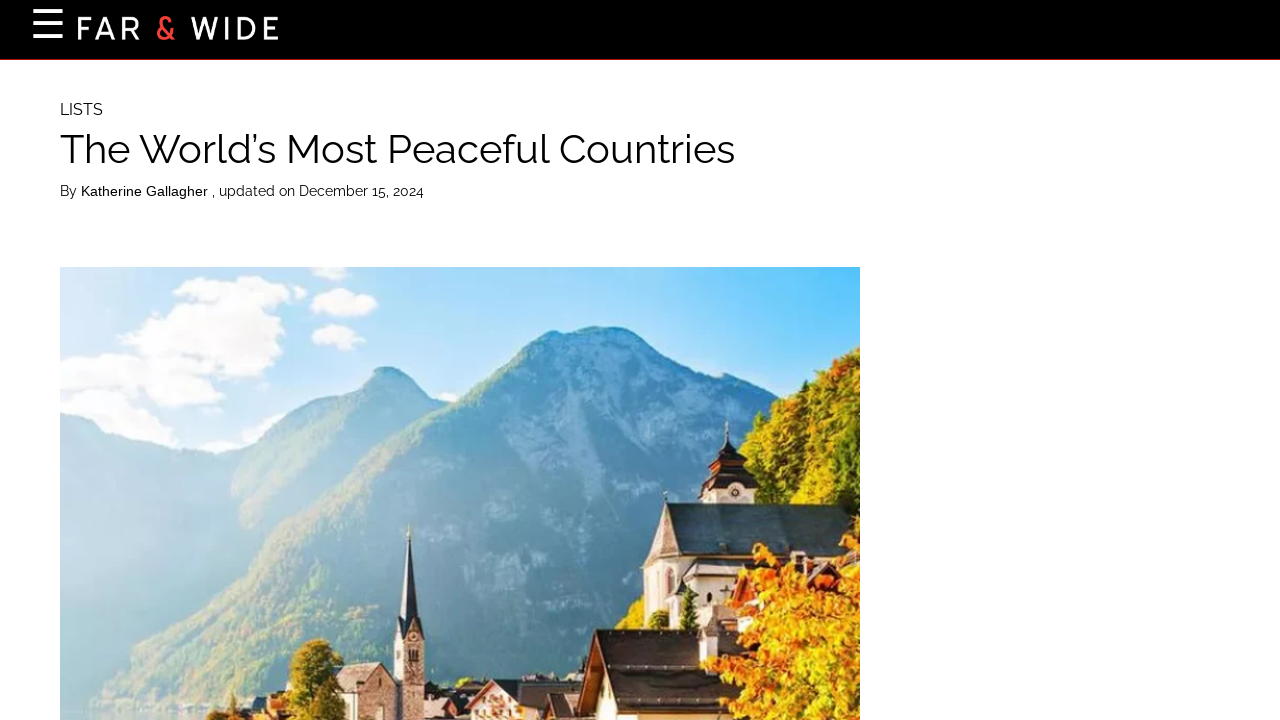